Tests a scrollable table on an automation practice page by scrolling the page and the table element, then verifying that the sum of values in the fourth column matches the displayed total amount.

Starting URL: https://rahulshettyacademy.com/AutomationPractice/

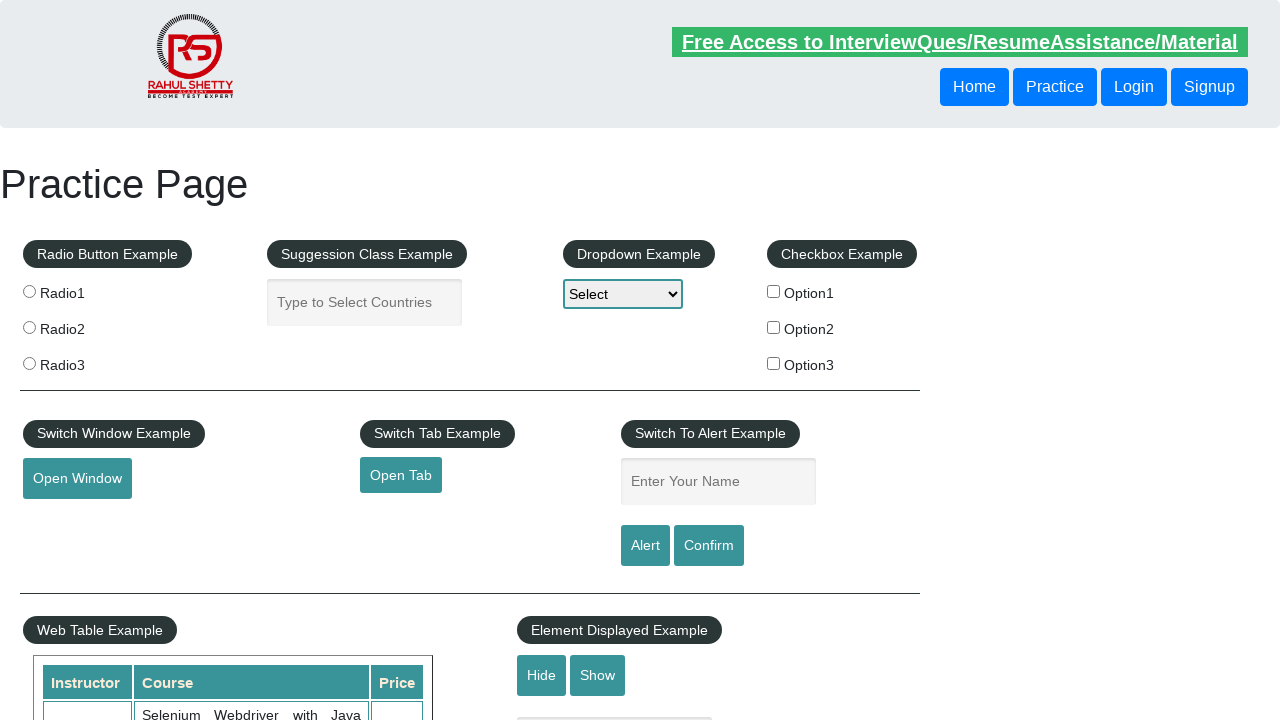

Scrolled page down by 500 pixels
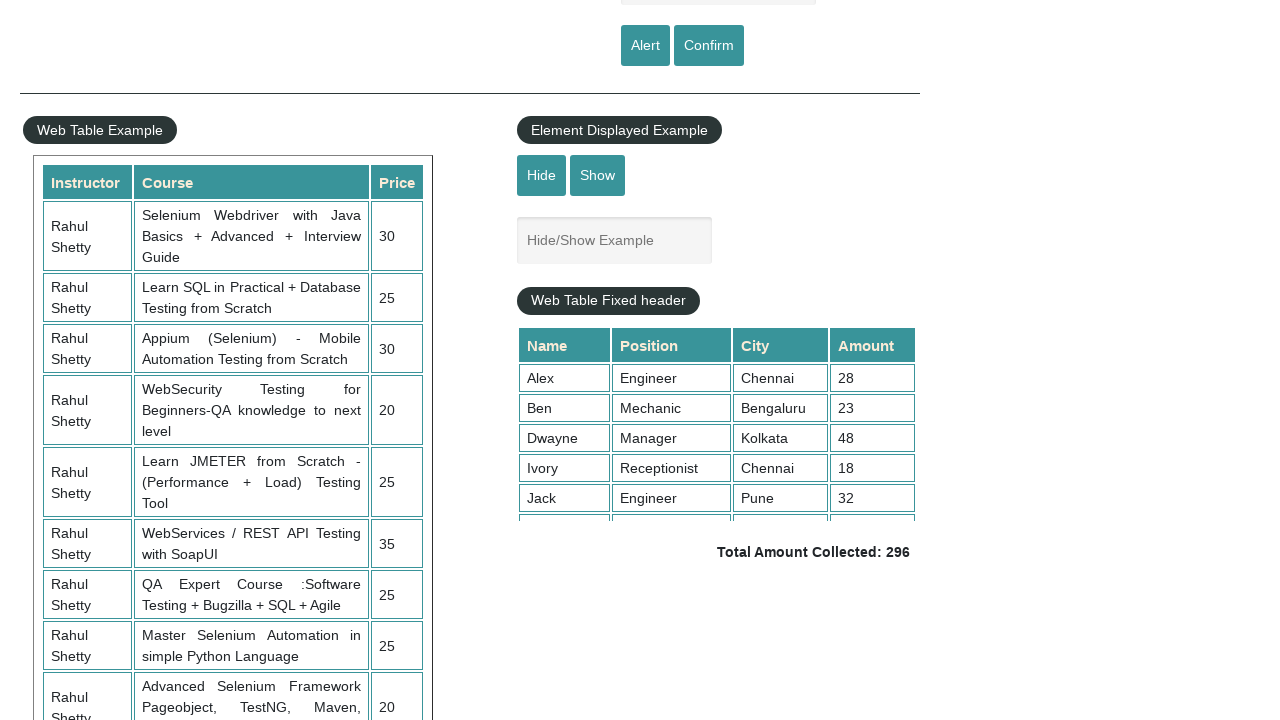

Waited 1000ms for scroll to complete
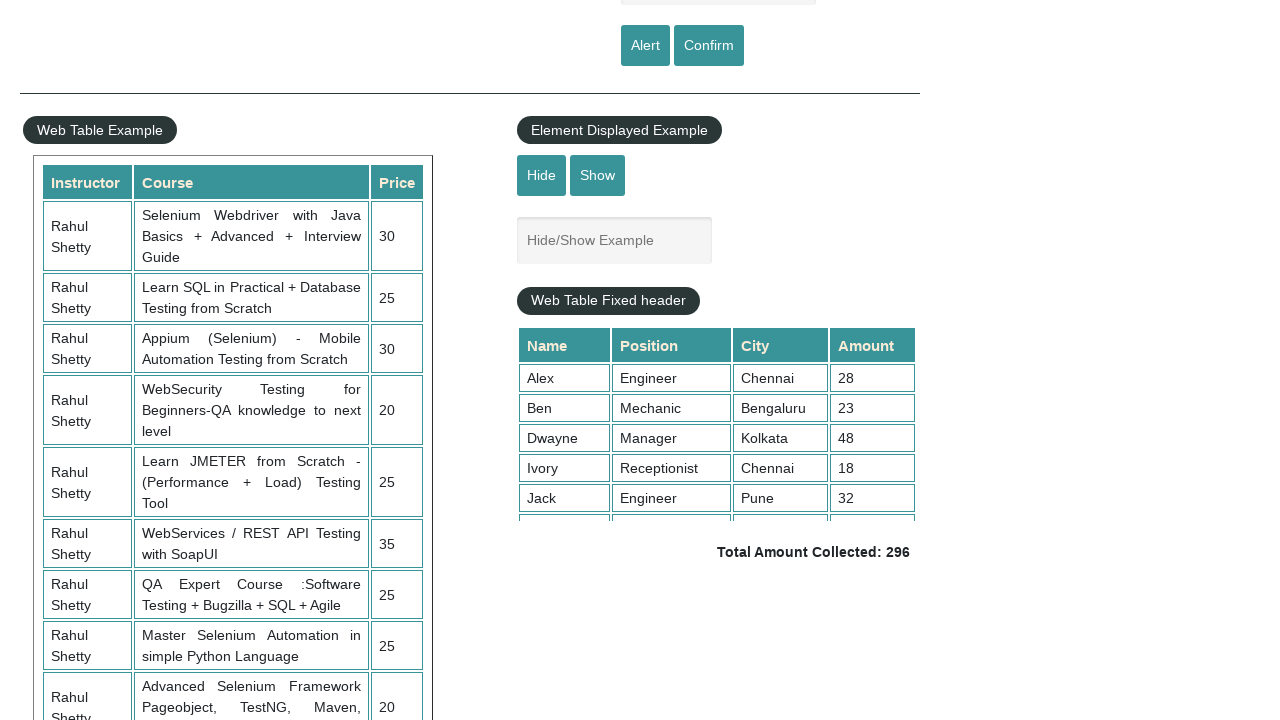

Scrolled table element to scrollTop 5000
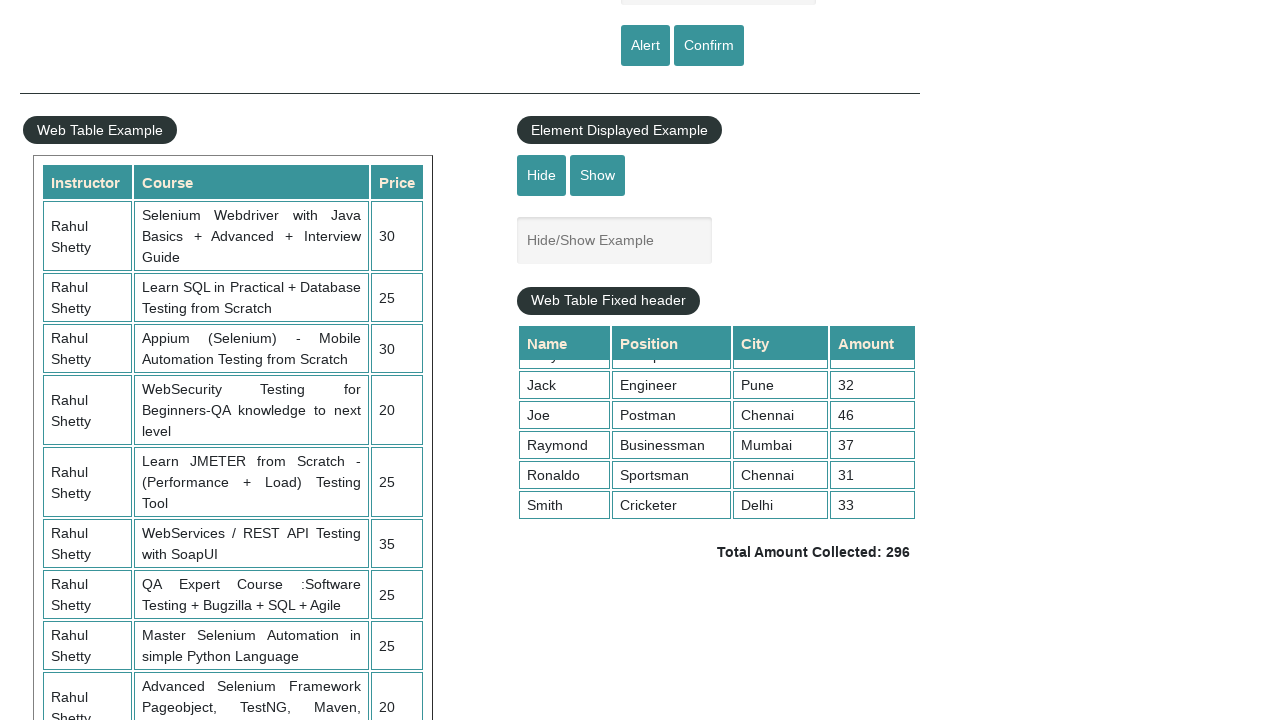

Waited for table 4th column cells to be visible
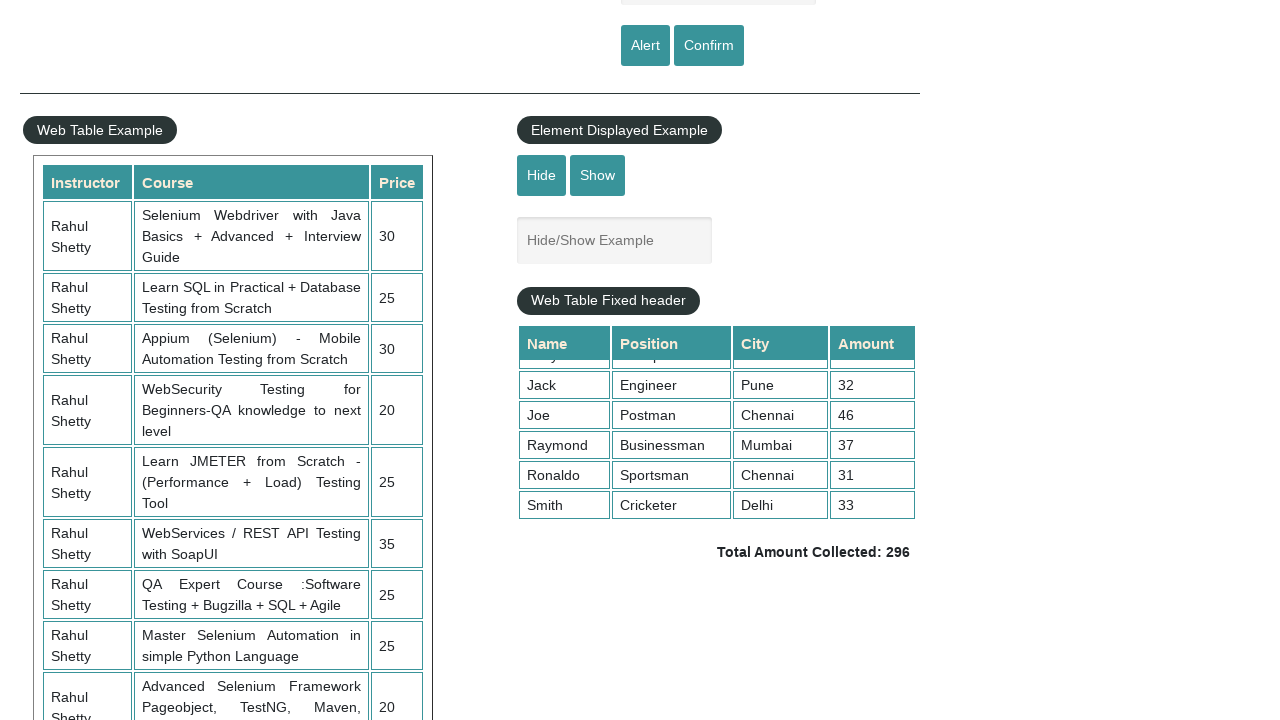

Retrieved 9 values from 4th column of table
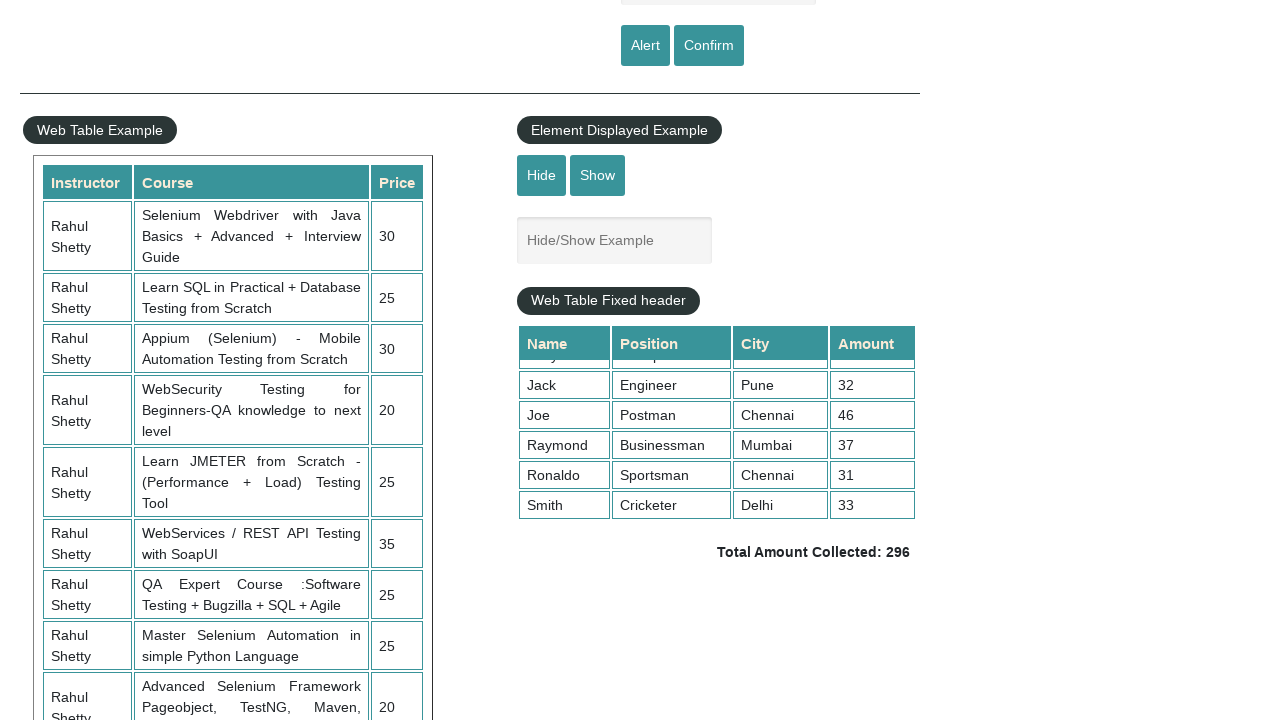

Calculated sum of 4th column values: 296
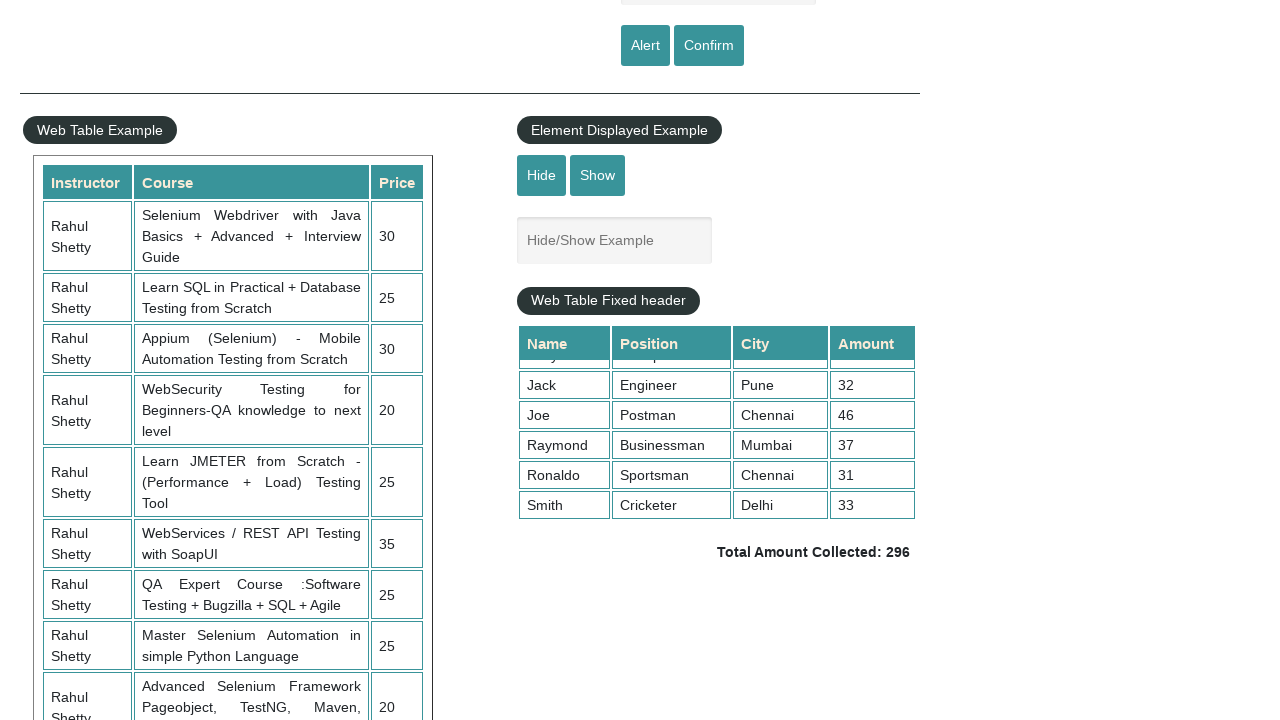

Retrieved displayed total amount text:  Total Amount Collected: 296 
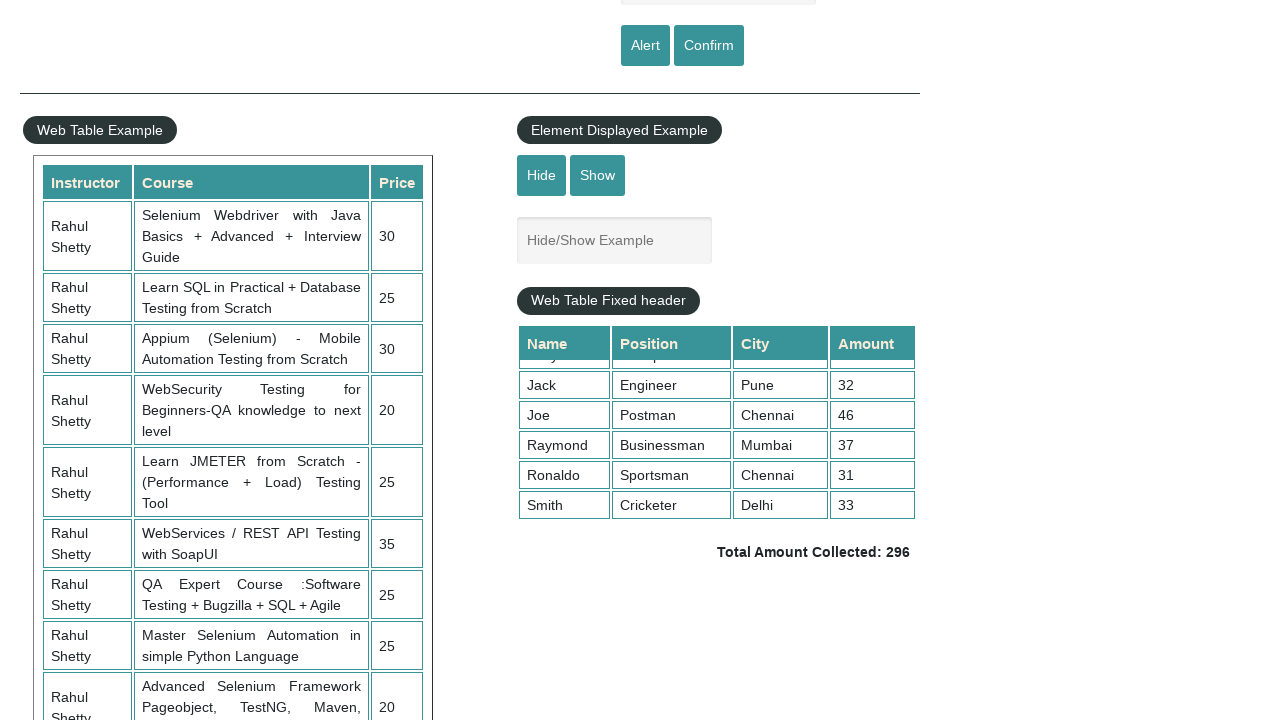

Parsed displayed total: 296
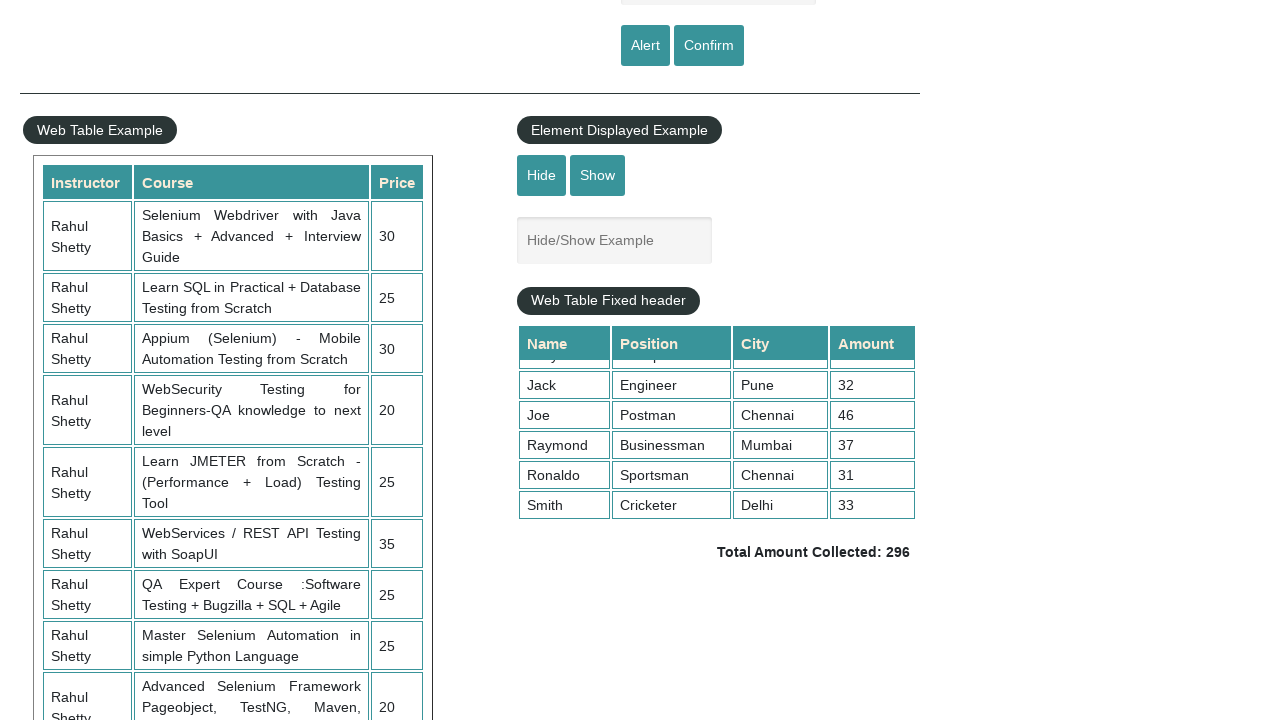

Verified that calculated sum (296) matches displayed total (296)
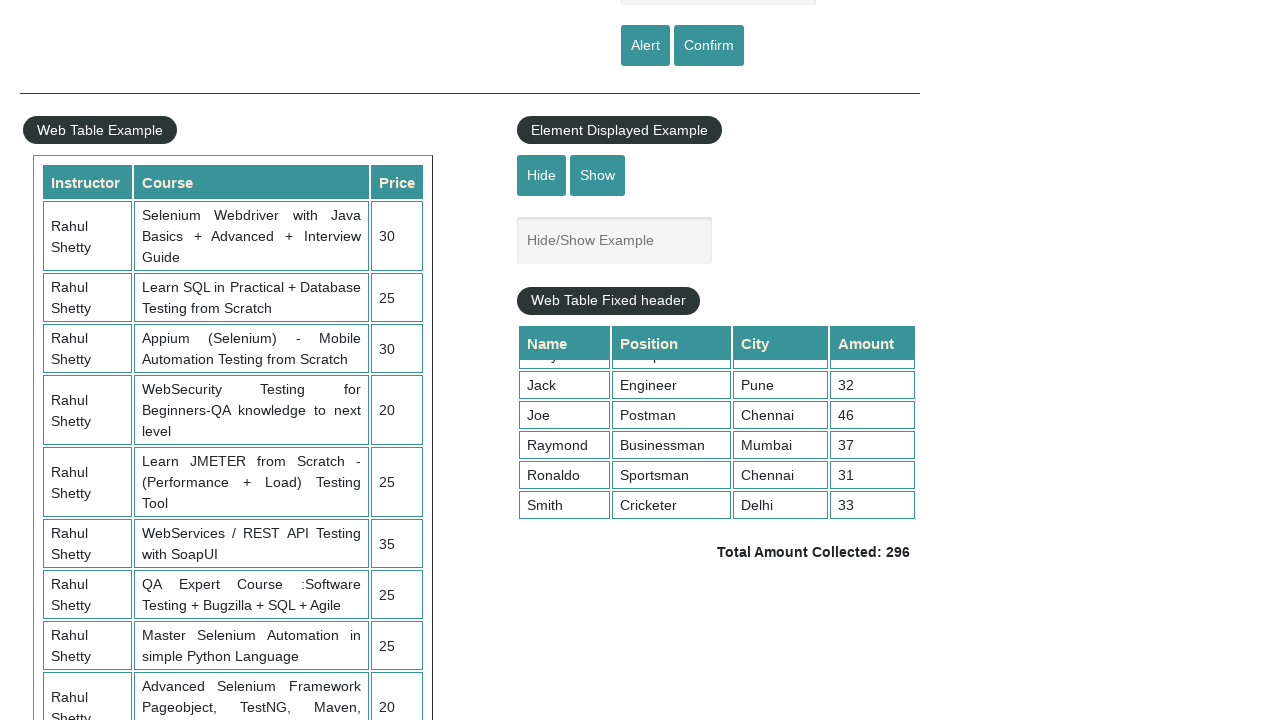

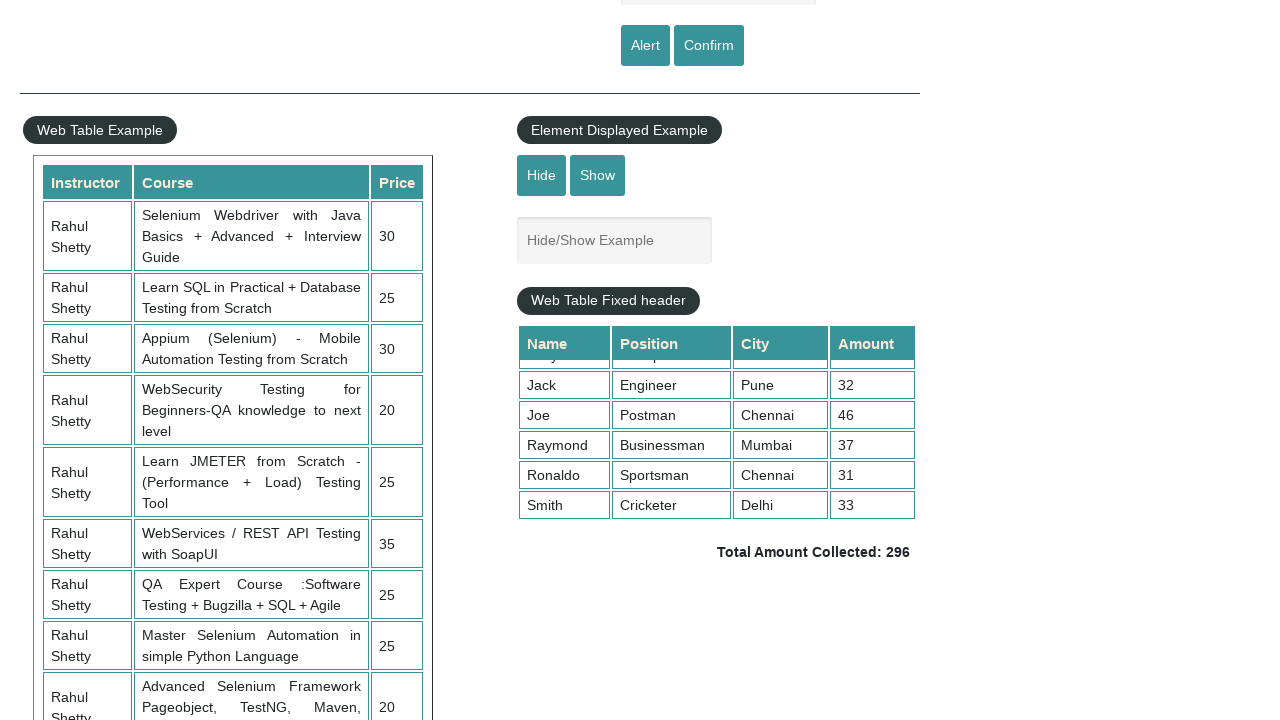